Tests sending text to a JavaScript prompt by clicking the third button, entering a name in the prompt, accepting it, and verifying the name appears in the result message

Starting URL: https://testcenter.techproeducation.com/index.php?page=javascript-alerts

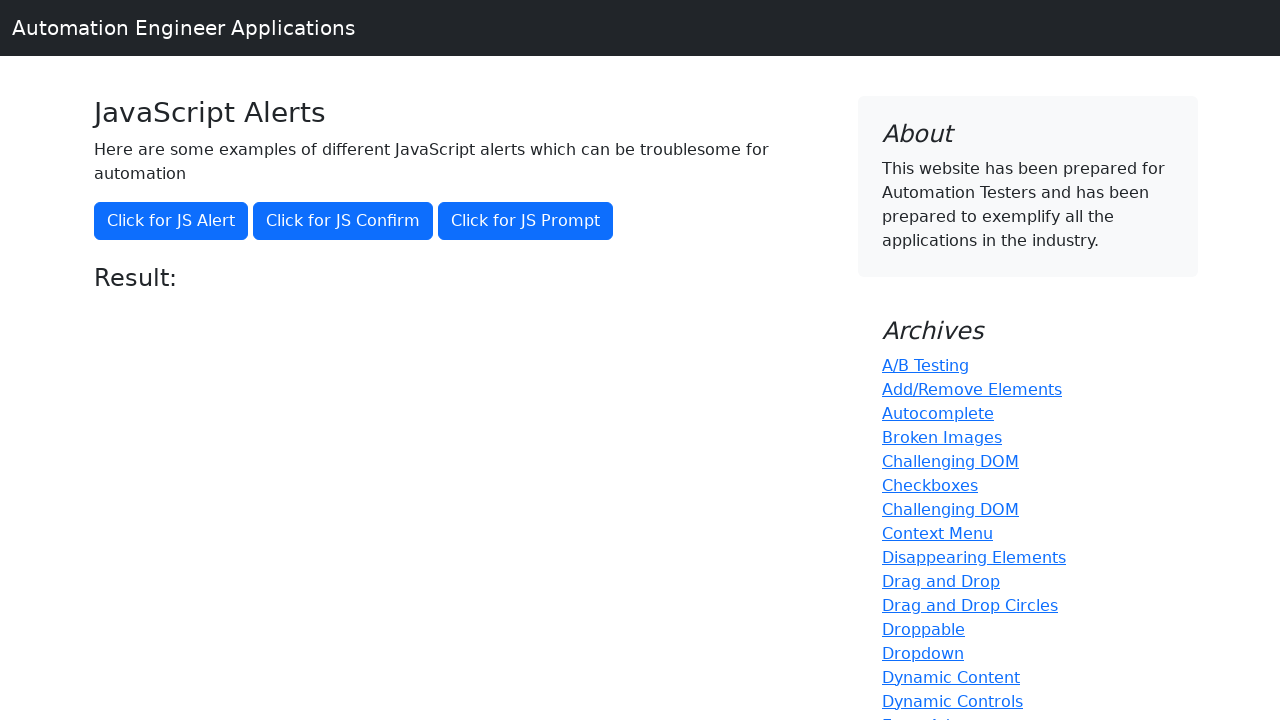

Set up dialog handler to accept prompt with 'Marcus'
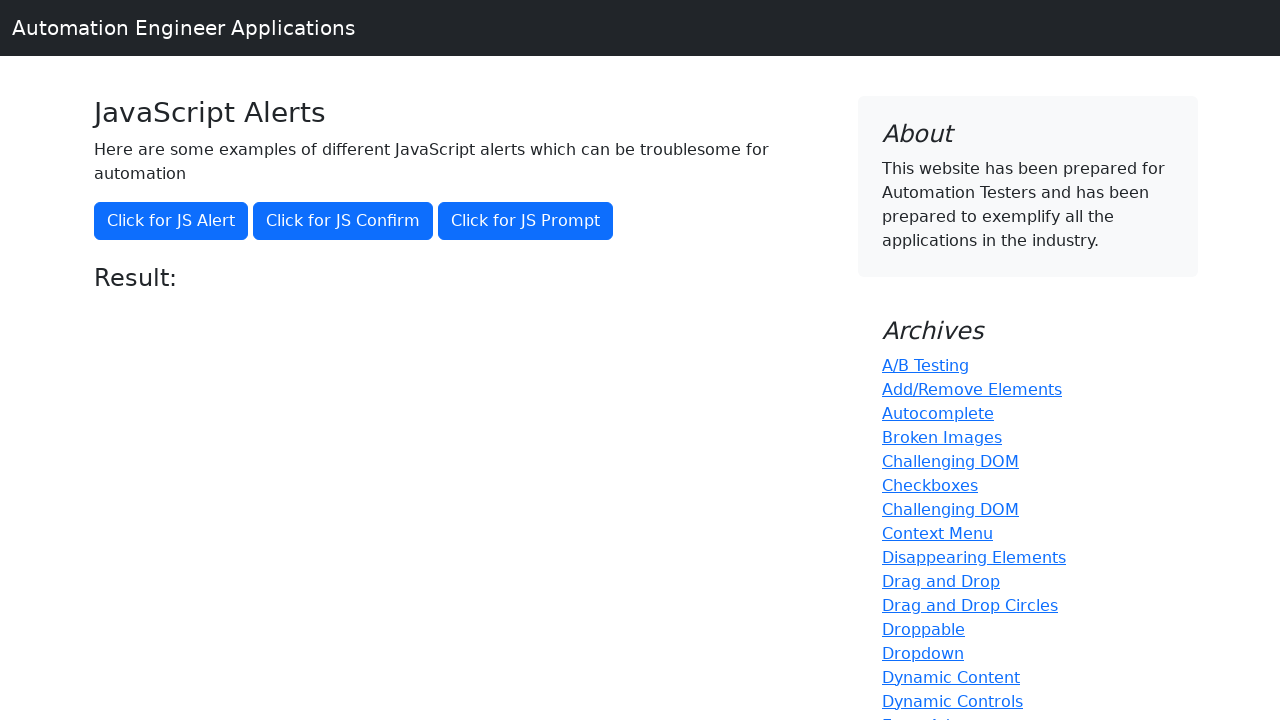

Clicked the third button to trigger JavaScript prompt dialog at (526, 221) on (//button)[3]
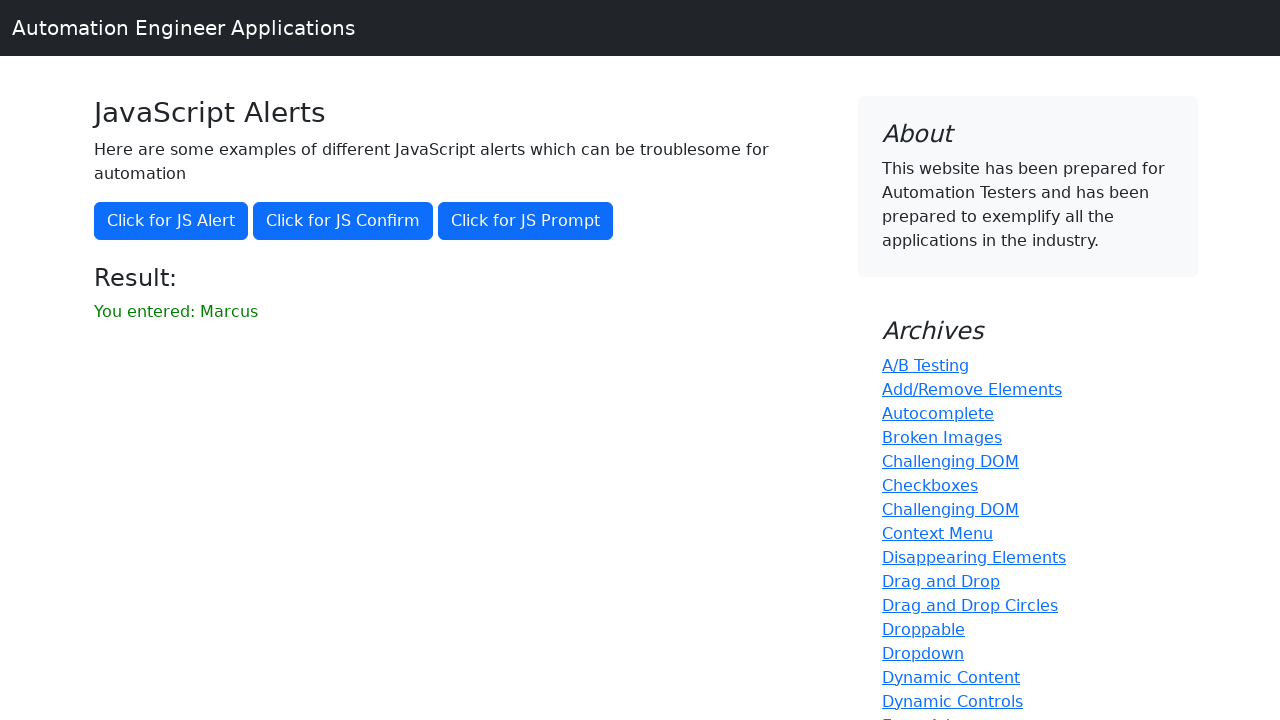

Waited for the result to update
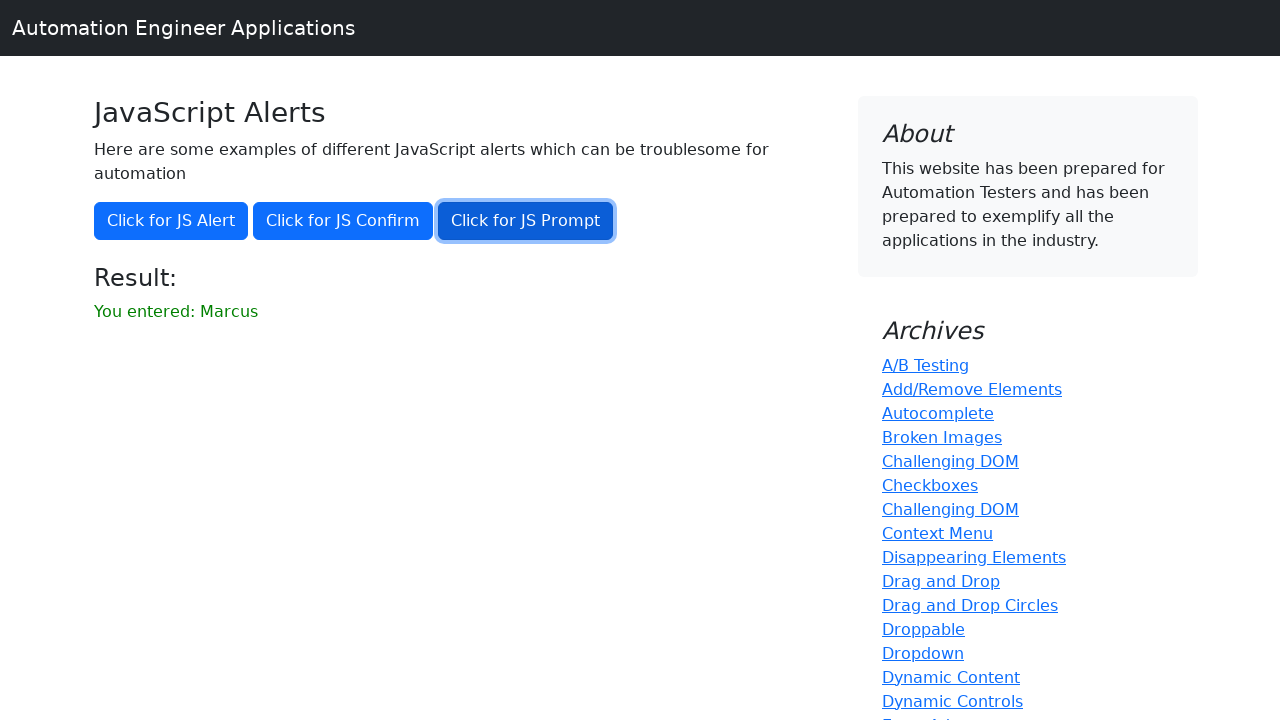

Retrieved result message text
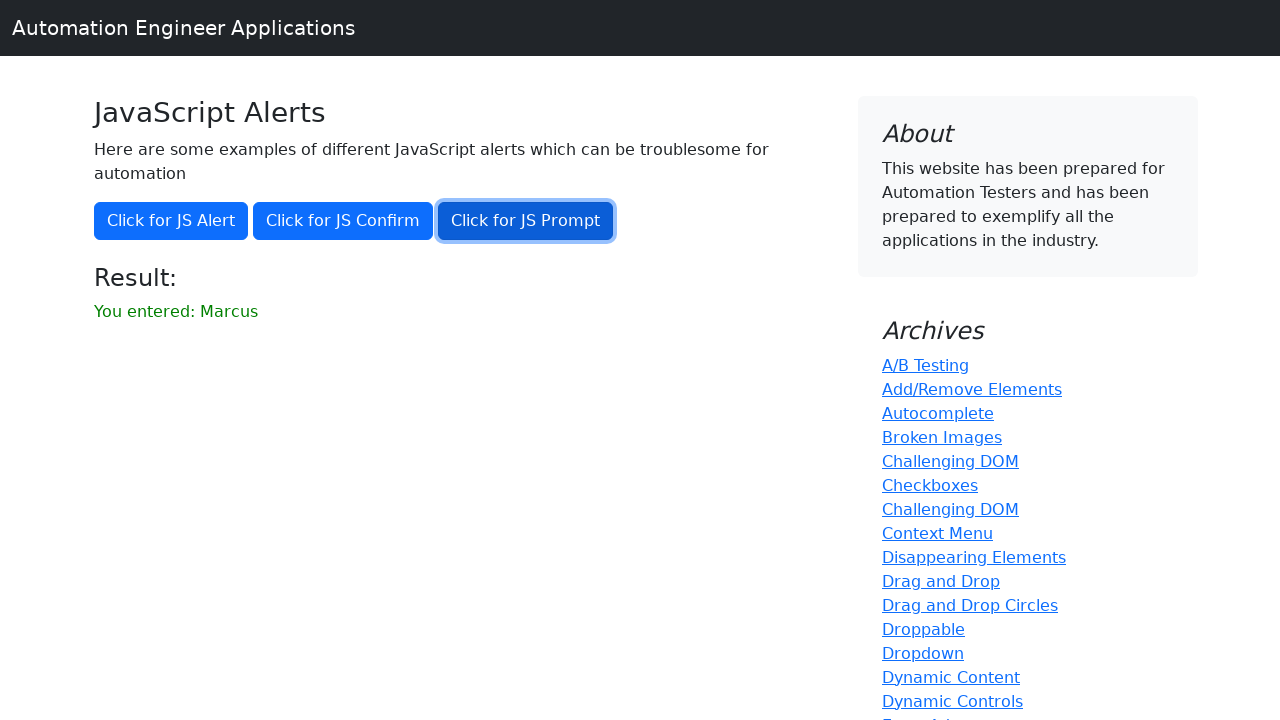

Verified that 'Marcus' appears in the result message
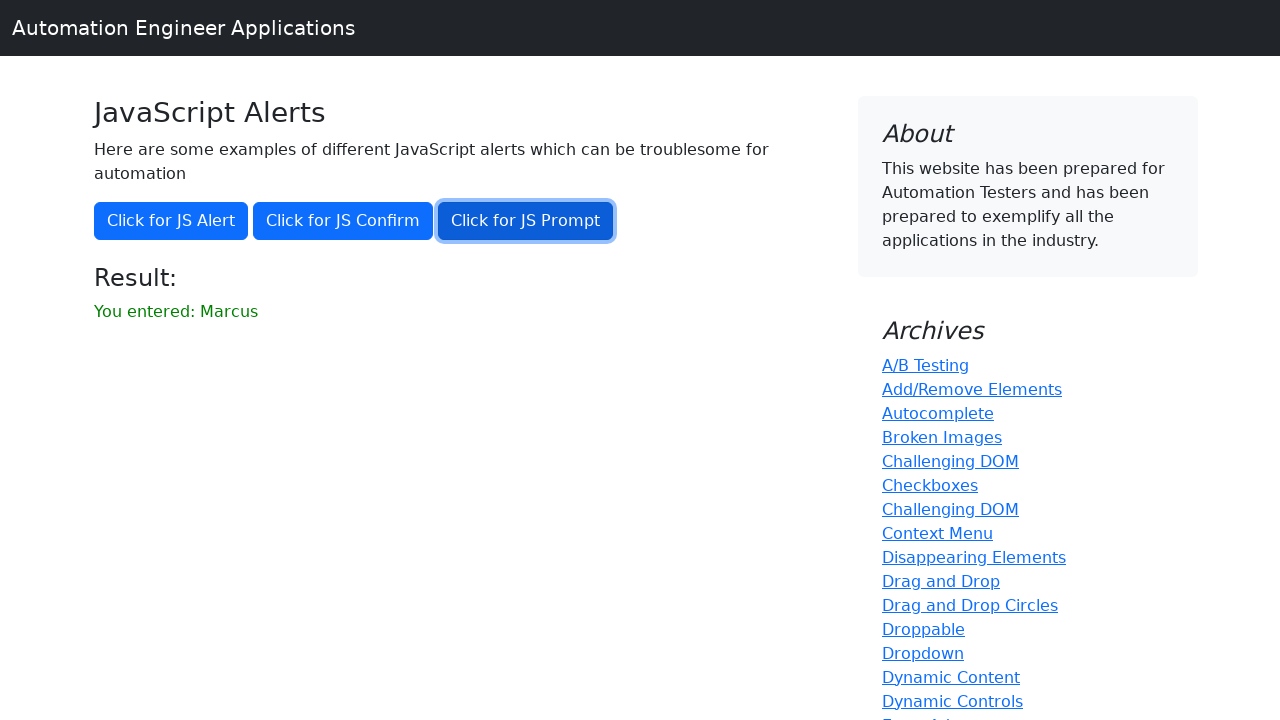

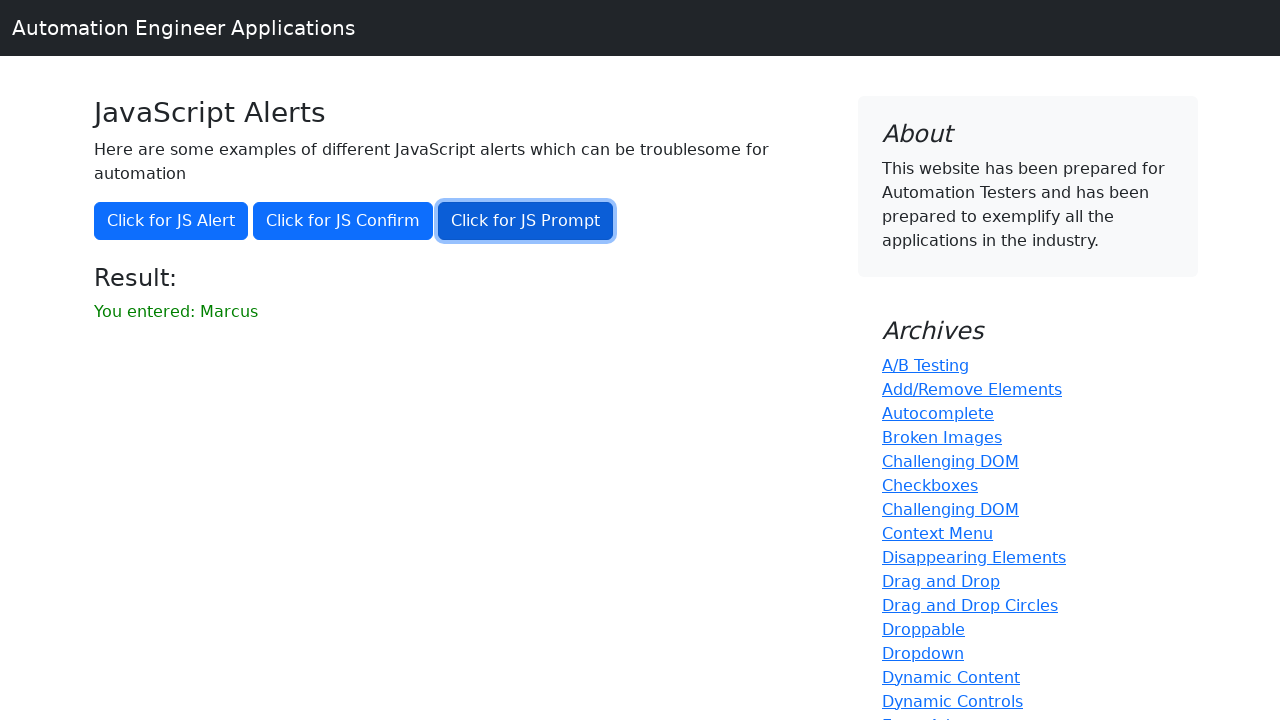